Tests static dropdown functionality by selecting currency options using three different methods: by index, by visible text, and by value.

Starting URL: https://rahulshettyacademy.com/dropdownsPractise/

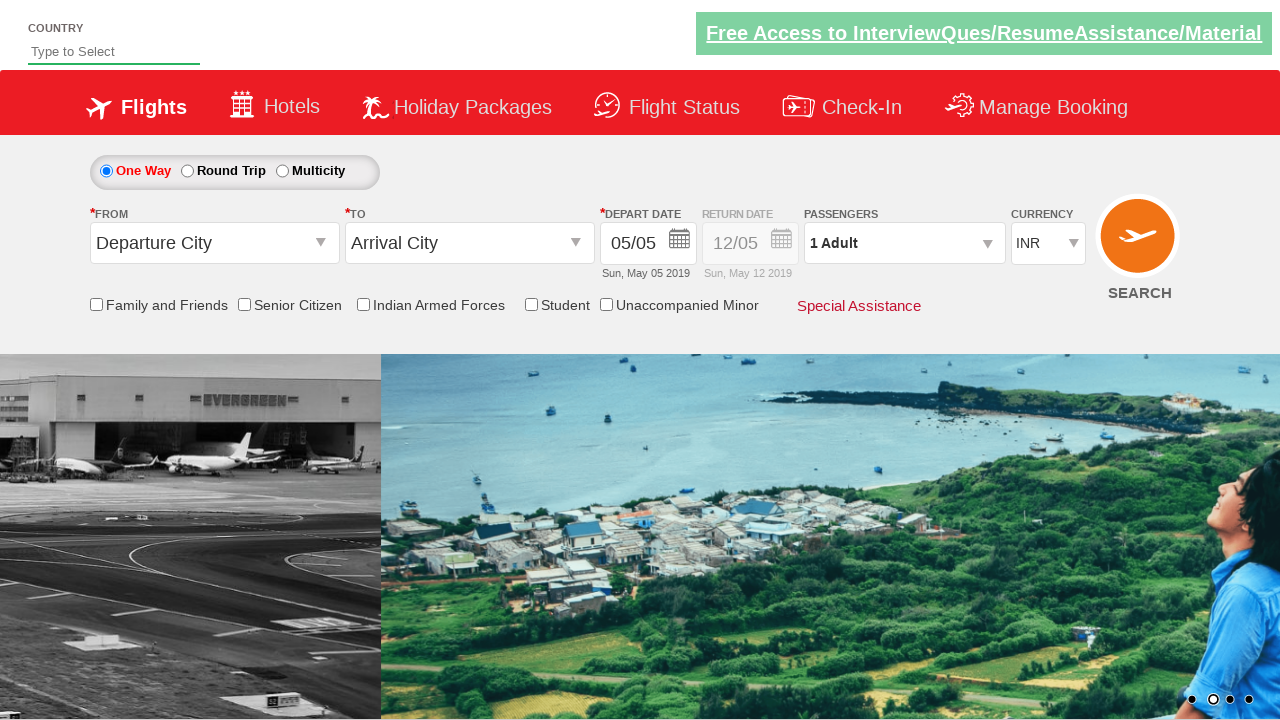

Selected currency dropdown option by index 1 (second option) on #ctl00_mainContent_DropDownListCurrency
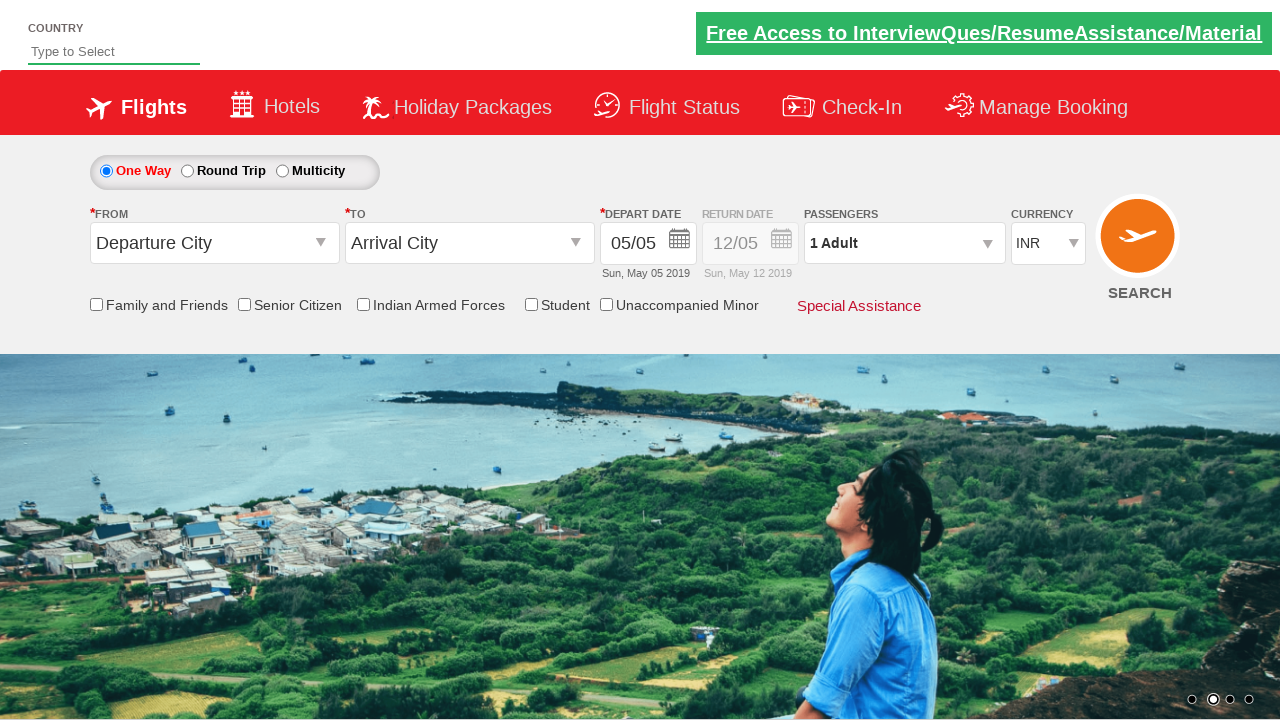

Selected currency dropdown option by visible text 'AED' on #ctl00_mainContent_DropDownListCurrency
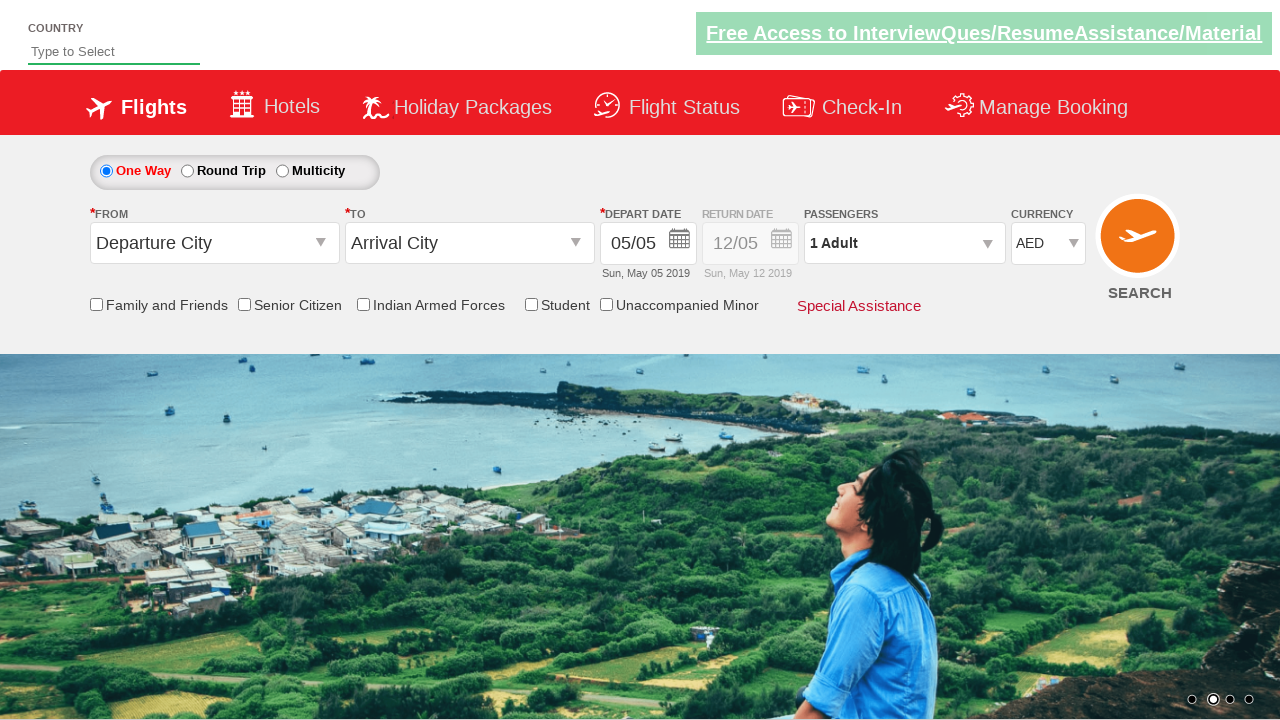

Selected currency dropdown option by value 'USD' on #ctl00_mainContent_DropDownListCurrency
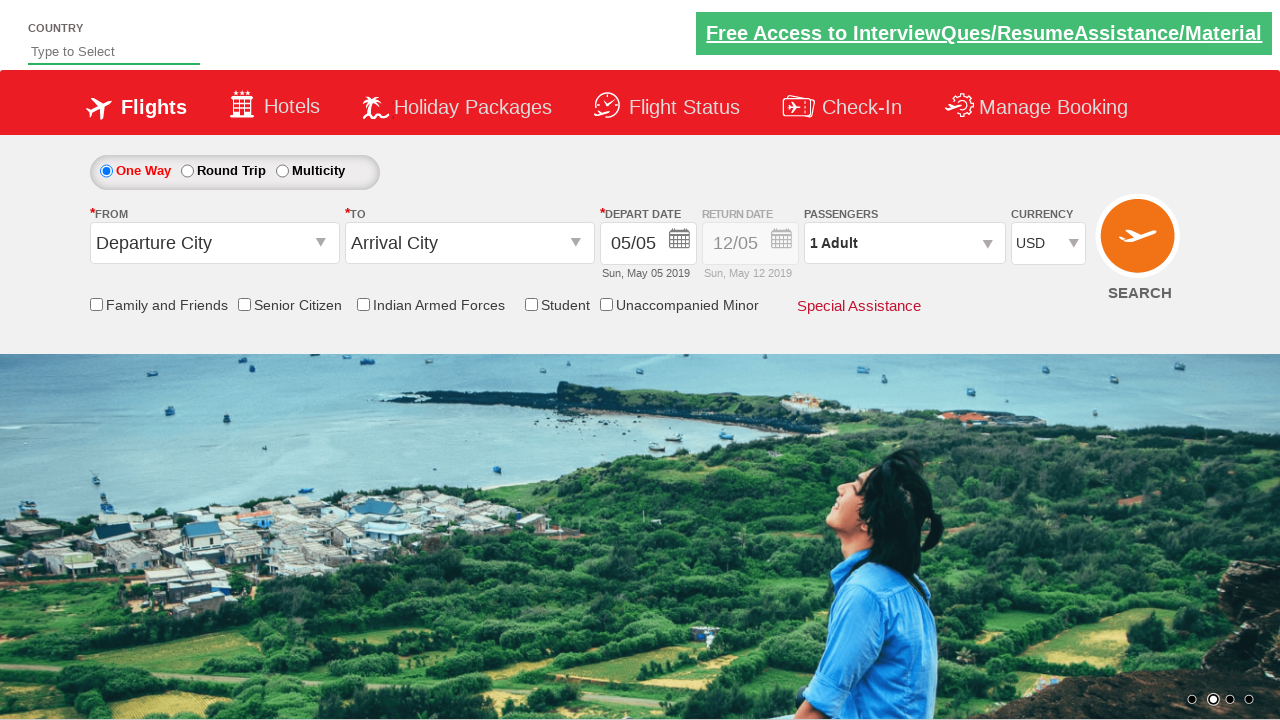

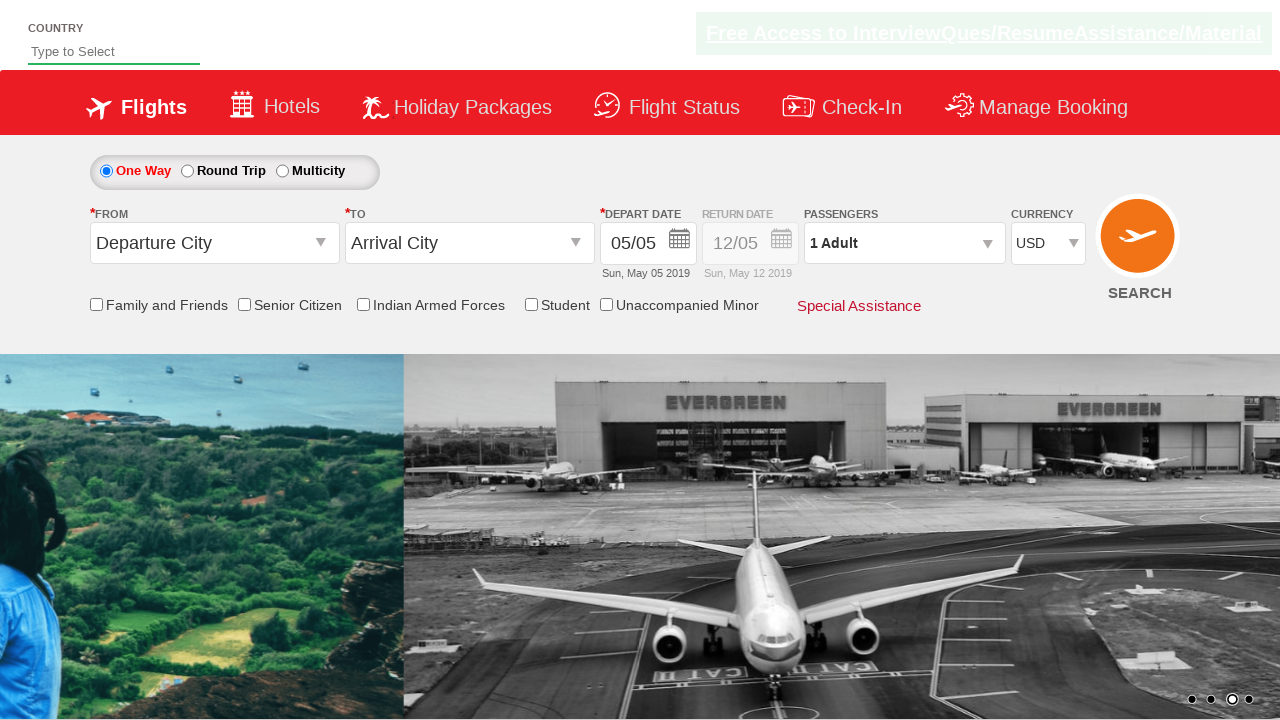